Opens the Kjell homepage and verifies the page title contains "kjell"

Starting URL: https://www.kjell.com/se/

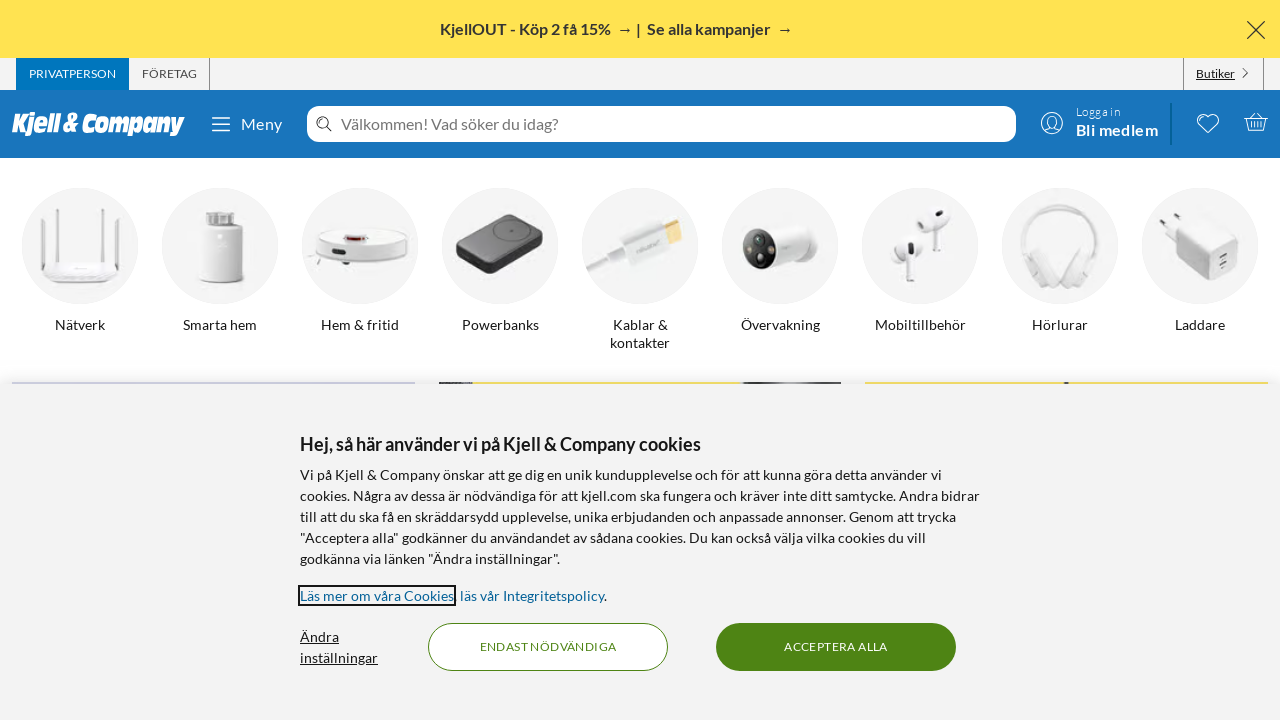

Navigated to Kjell homepage
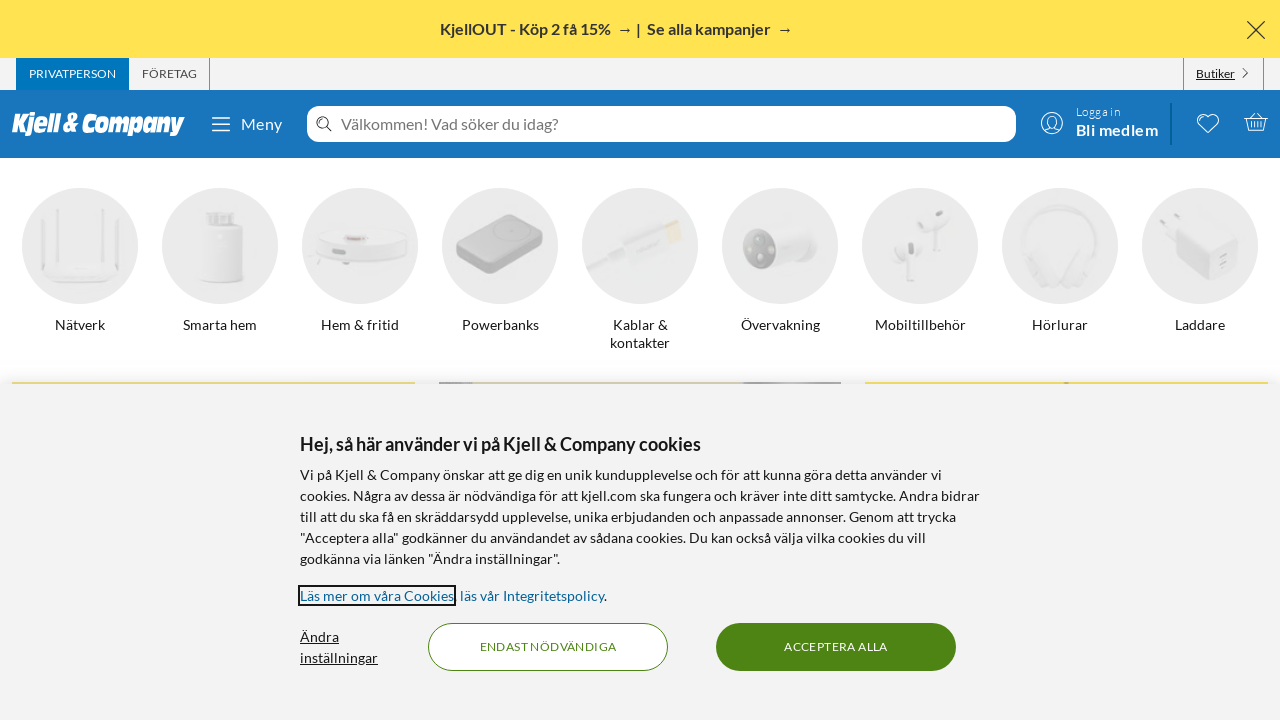

Page DOM content loaded
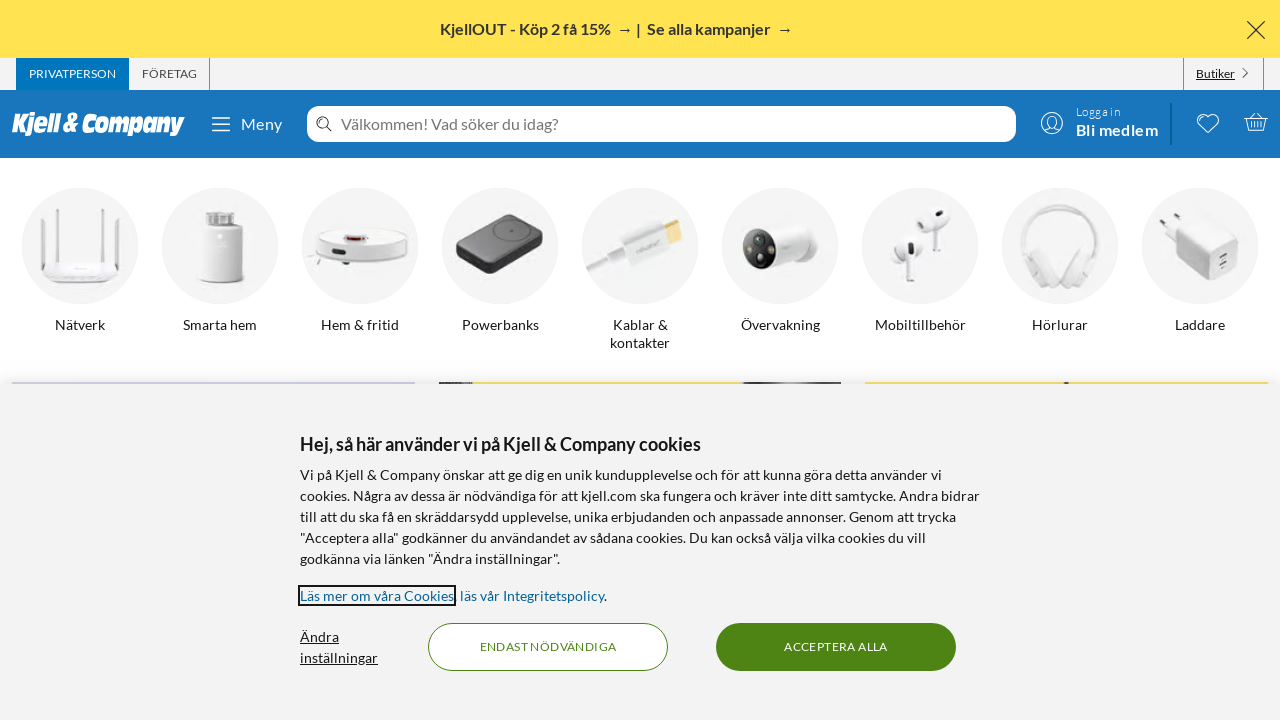

Verified page title contains 'kjell'
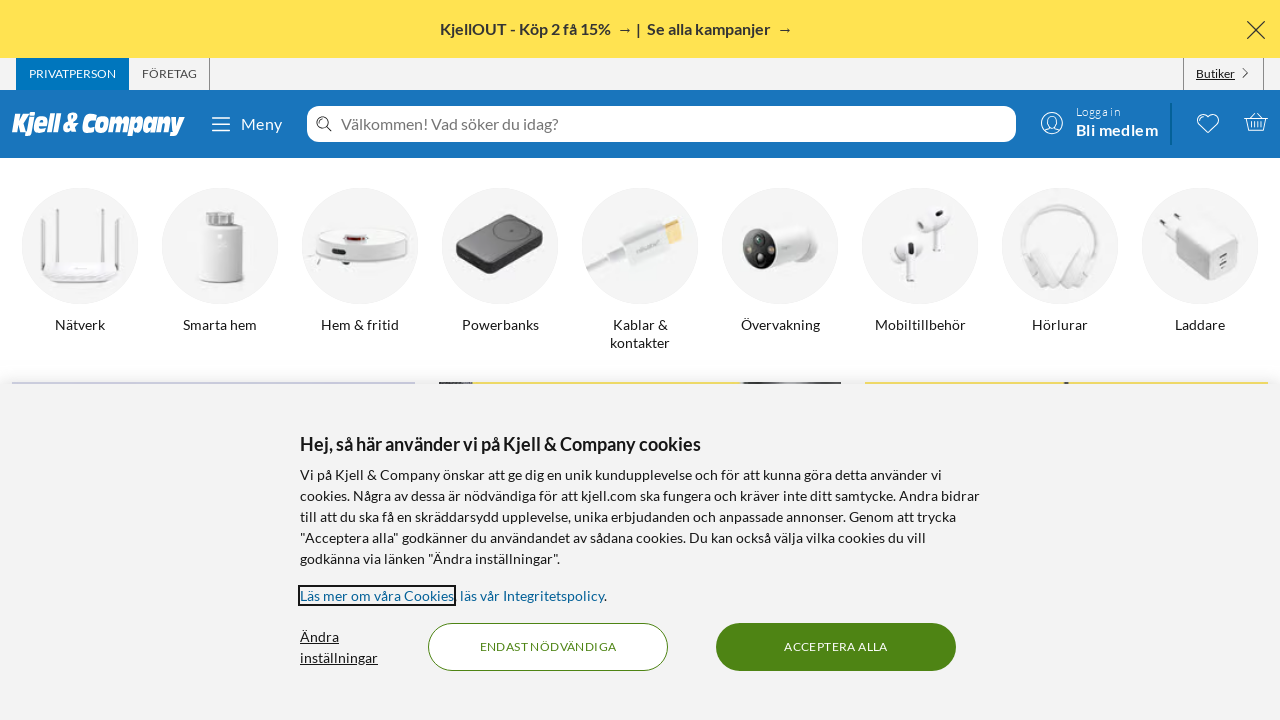

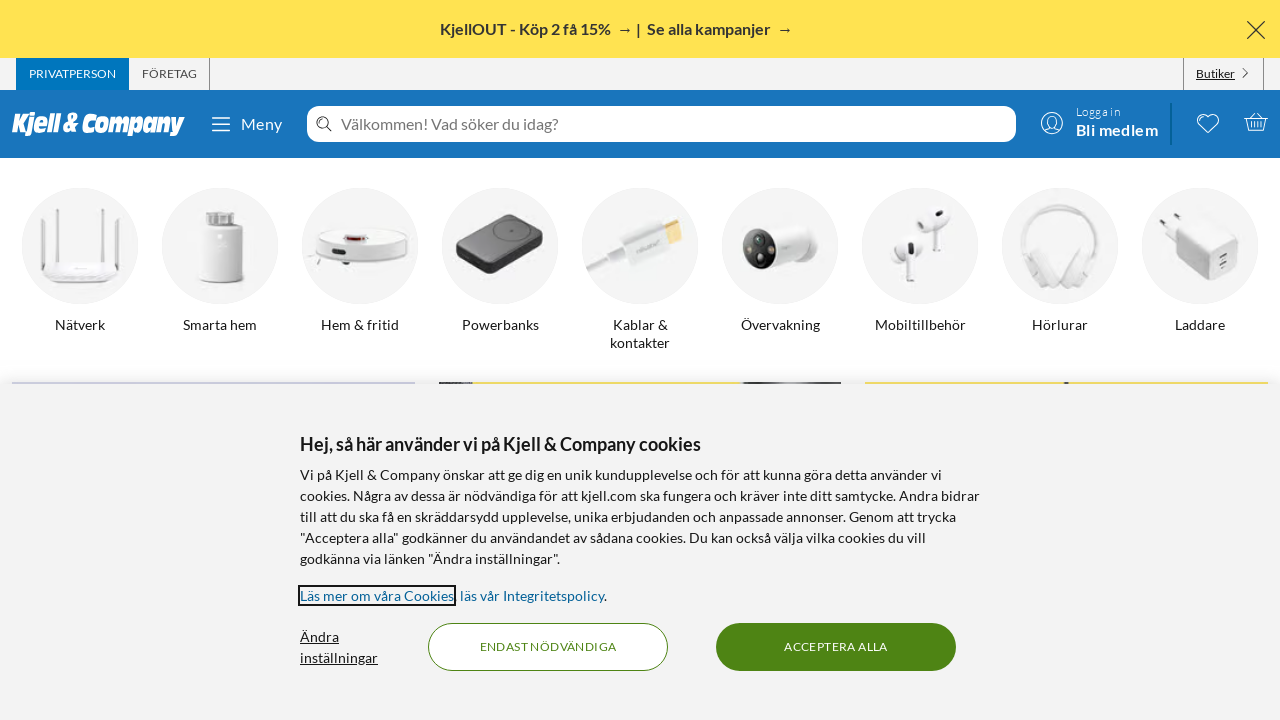